Tests dynamic controls by clicking the Remove button and verifying that a success message "It's gone!" becomes visible after the checkbox is removed.

Starting URL: https://the-internet.herokuapp.com/dynamic_controls

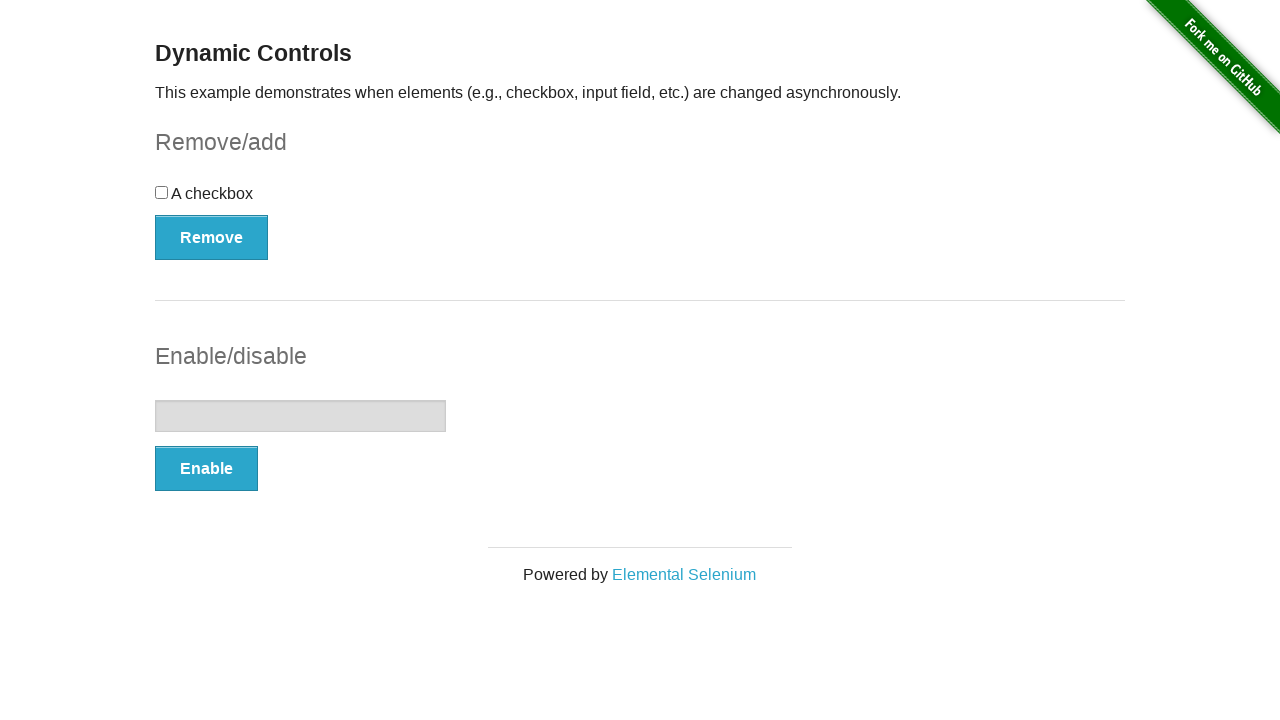

Navigated to dynamic controls page
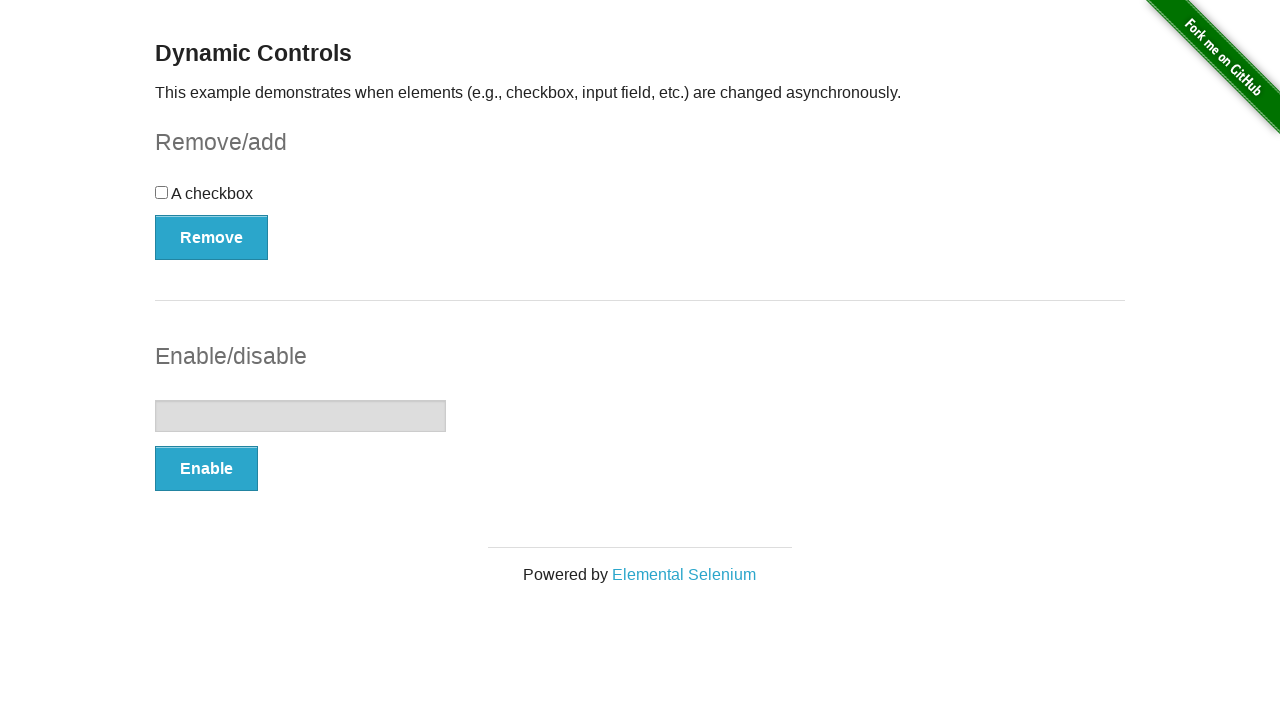

Clicked the Remove button to remove the checkbox at (212, 237) on xpath=//button[text()='Remove']
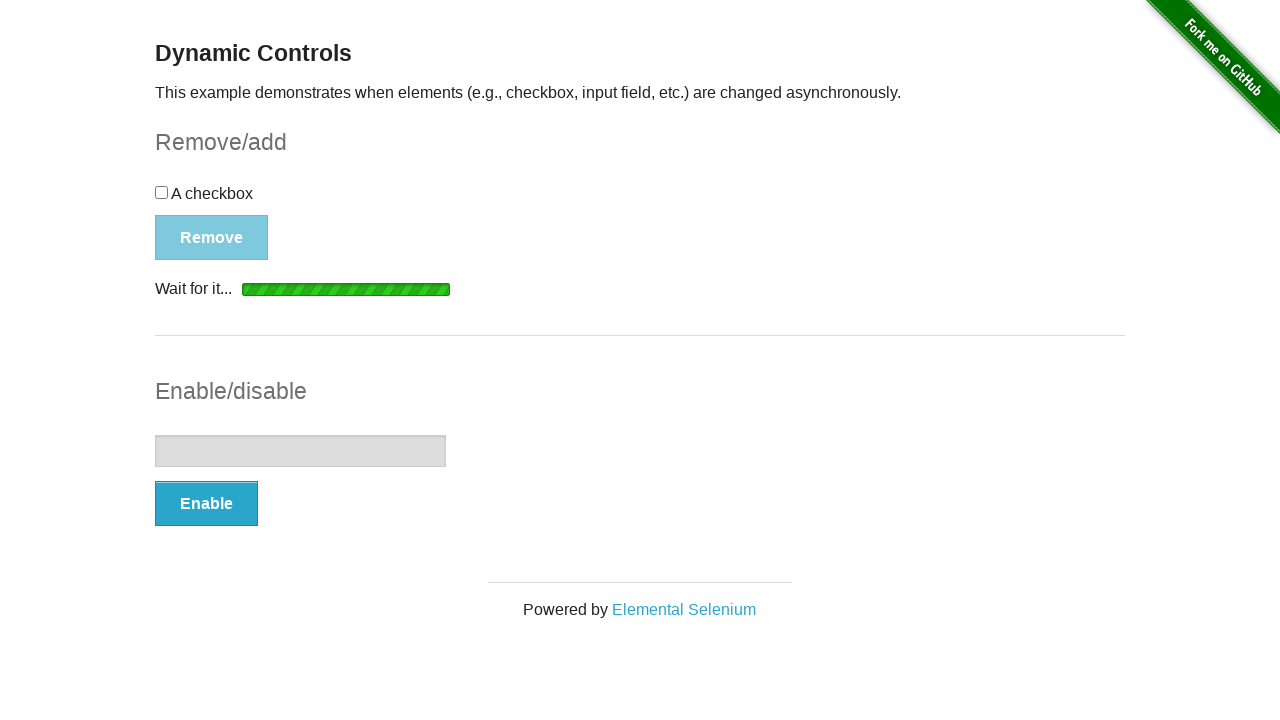

Success message appeared after checkbox removal
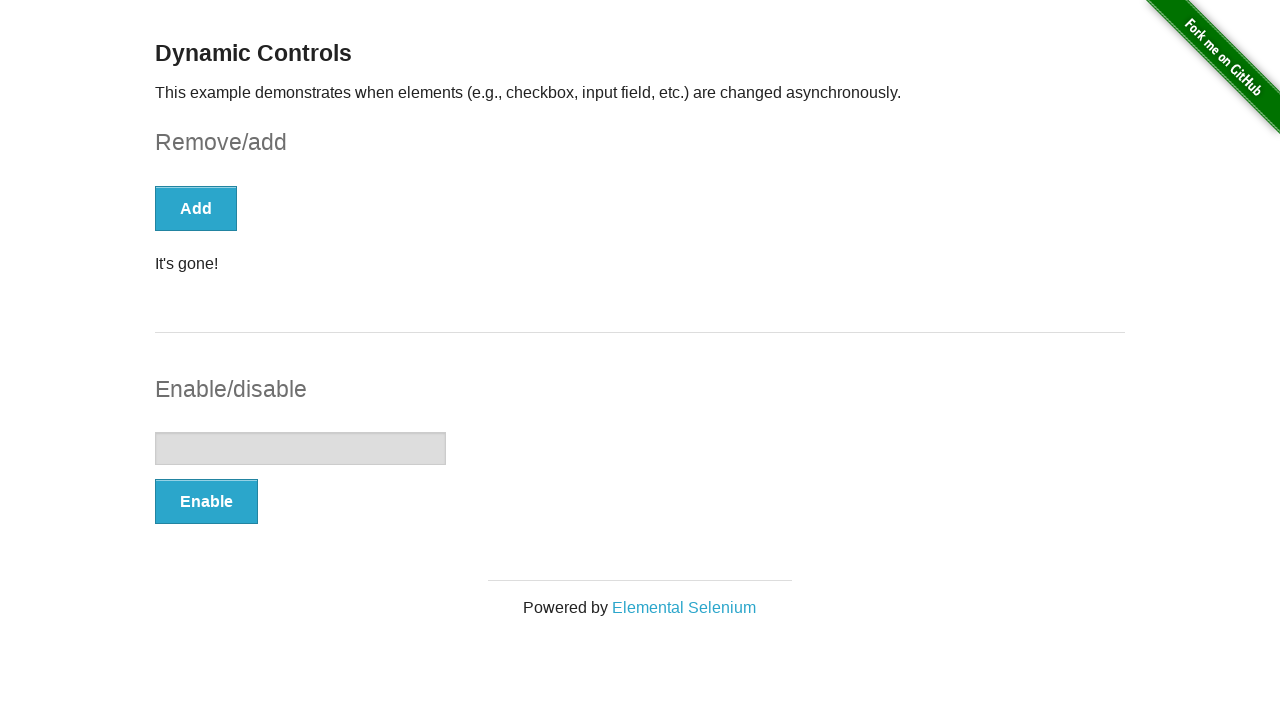

Verified success message text is "It's gone!"
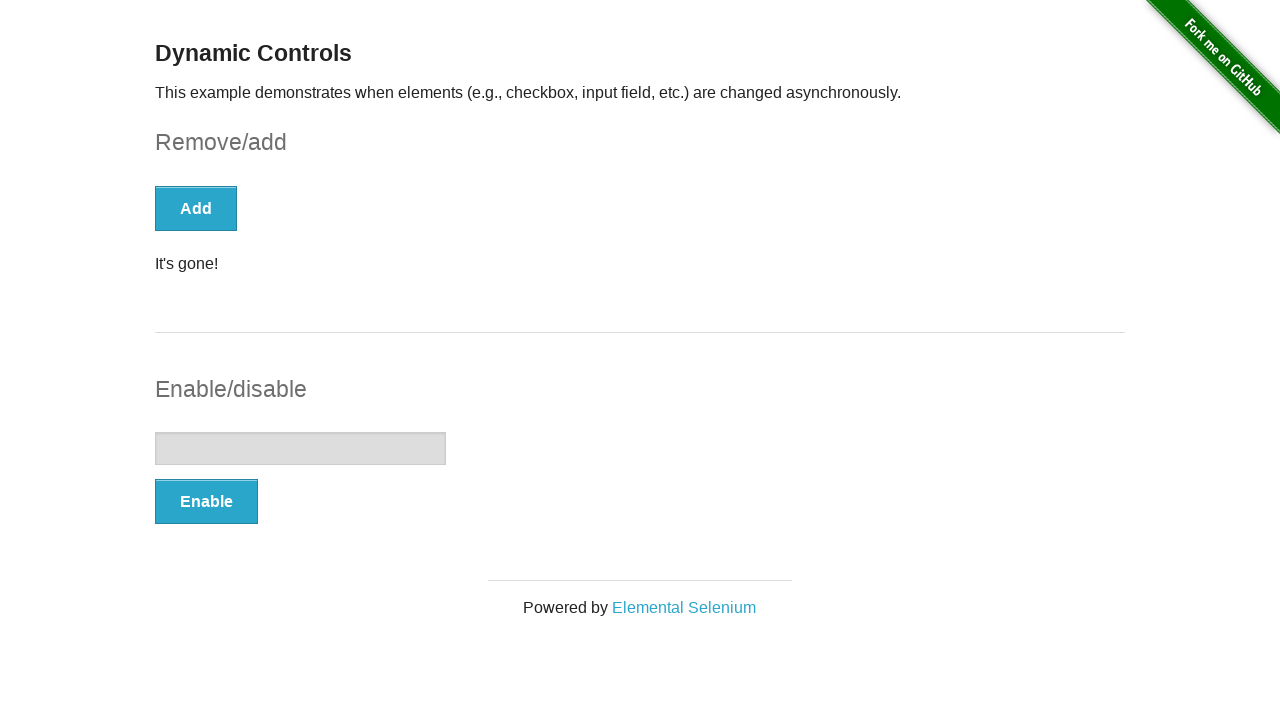

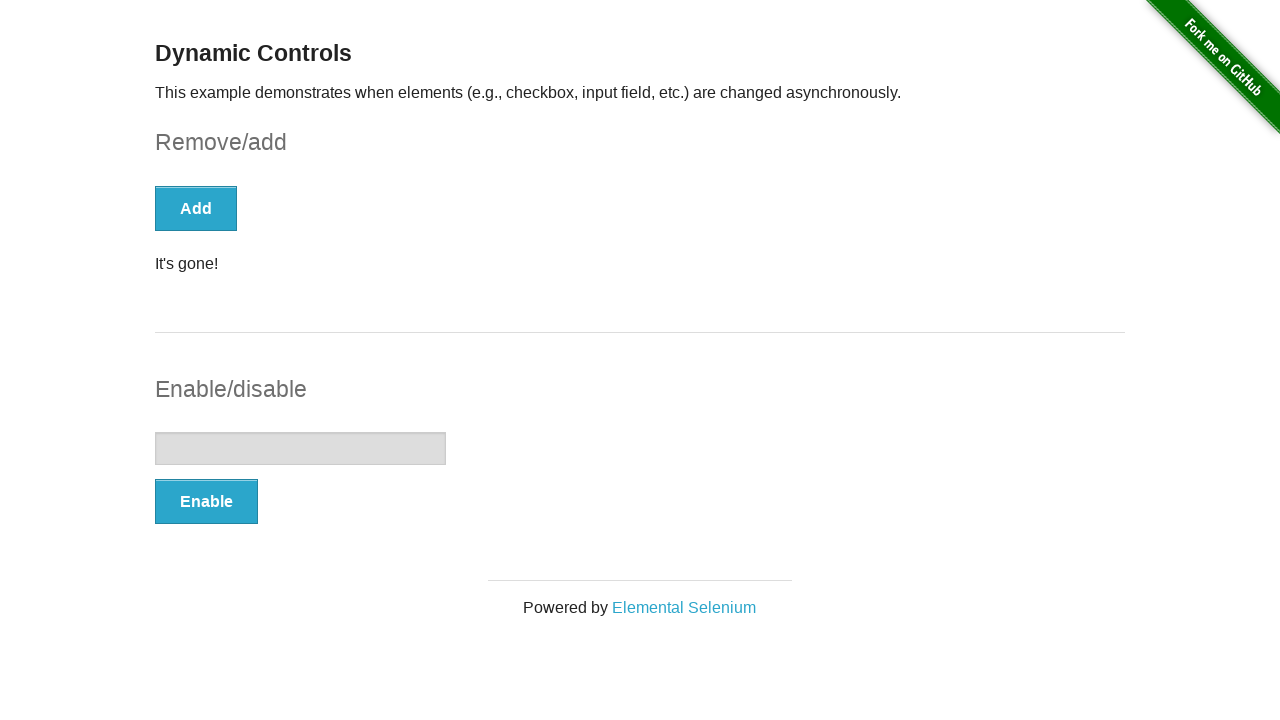